Tests page scrolling by pressing PAGE_DOWN and PAGE_UP keys

Starting URL: https://www.techproeducation.com

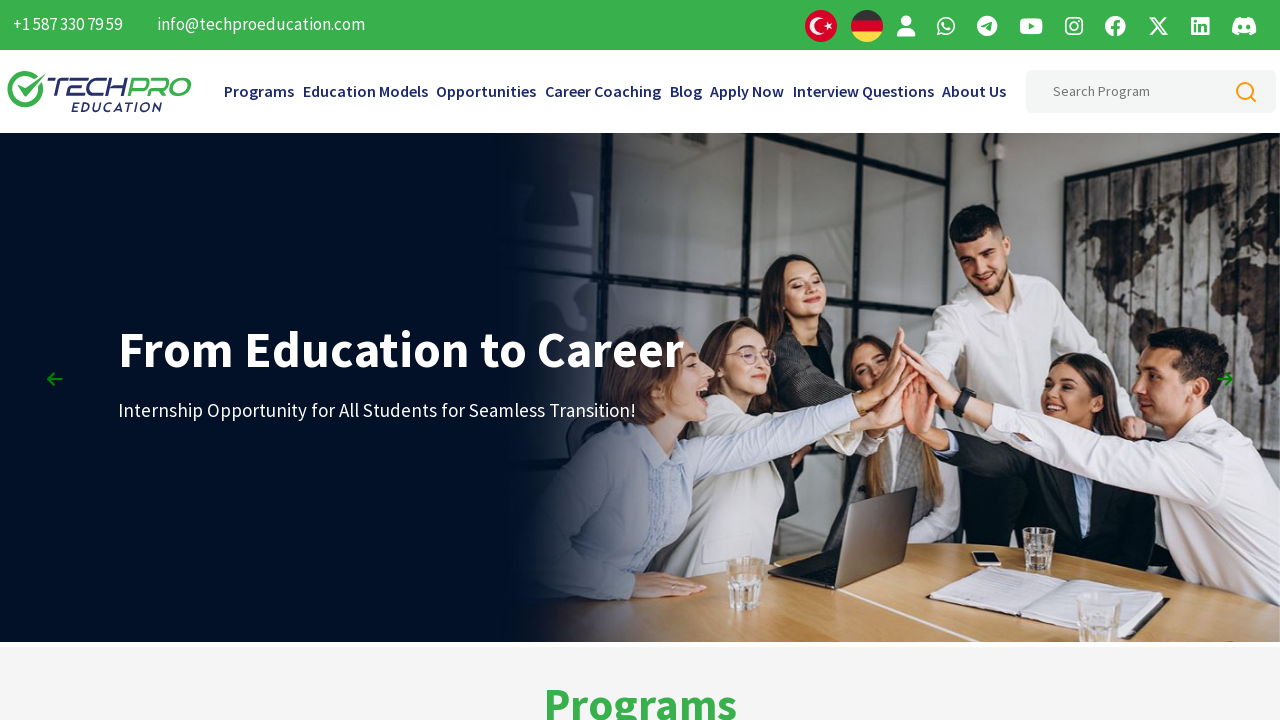

Pressed PAGE_DOWN key to scroll down the page
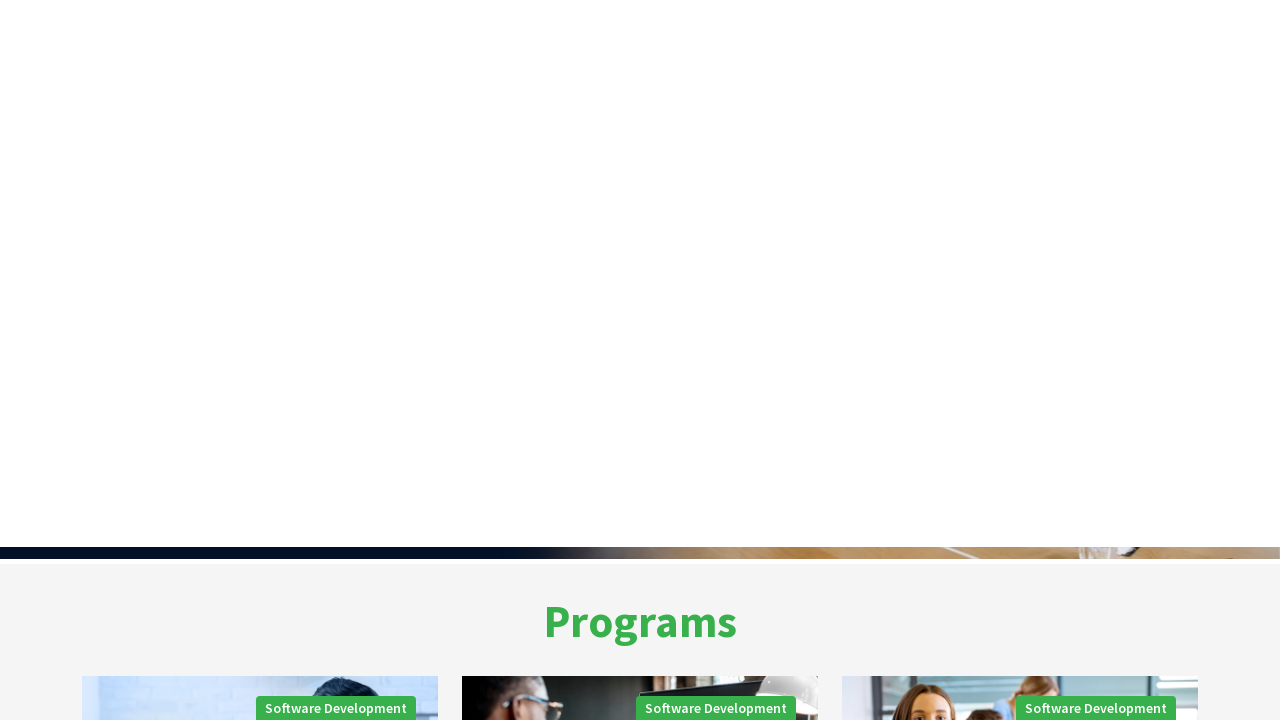

Pressed PAGE_UP key to scroll up the page
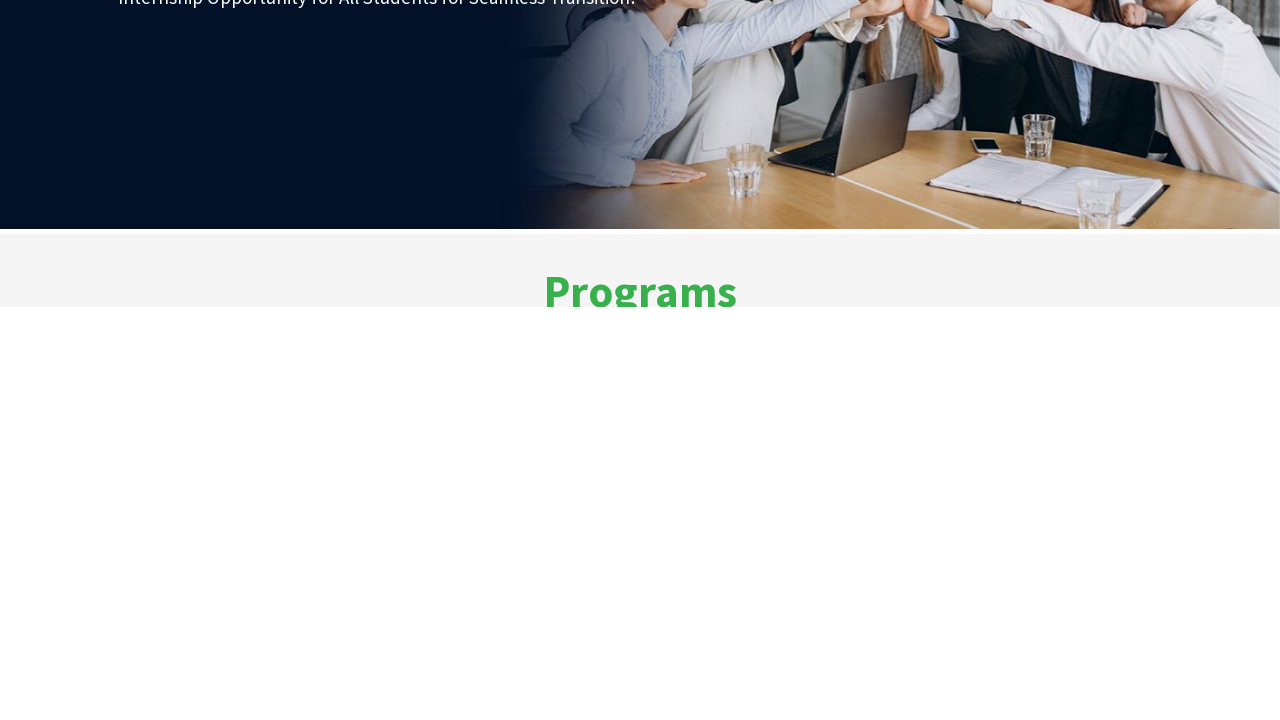

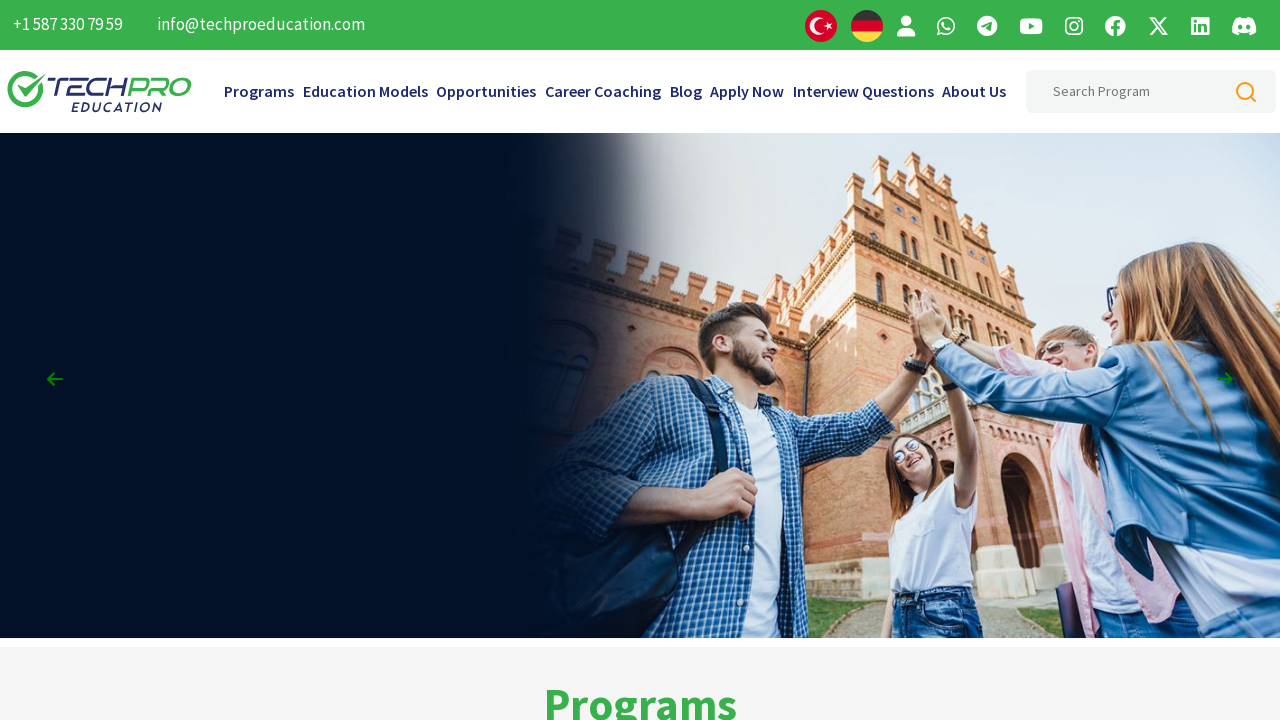